Verifies that the footer text is "Powered by Elemental Selenium"

Starting URL: https://the-internet.herokuapp.com/floating_menu

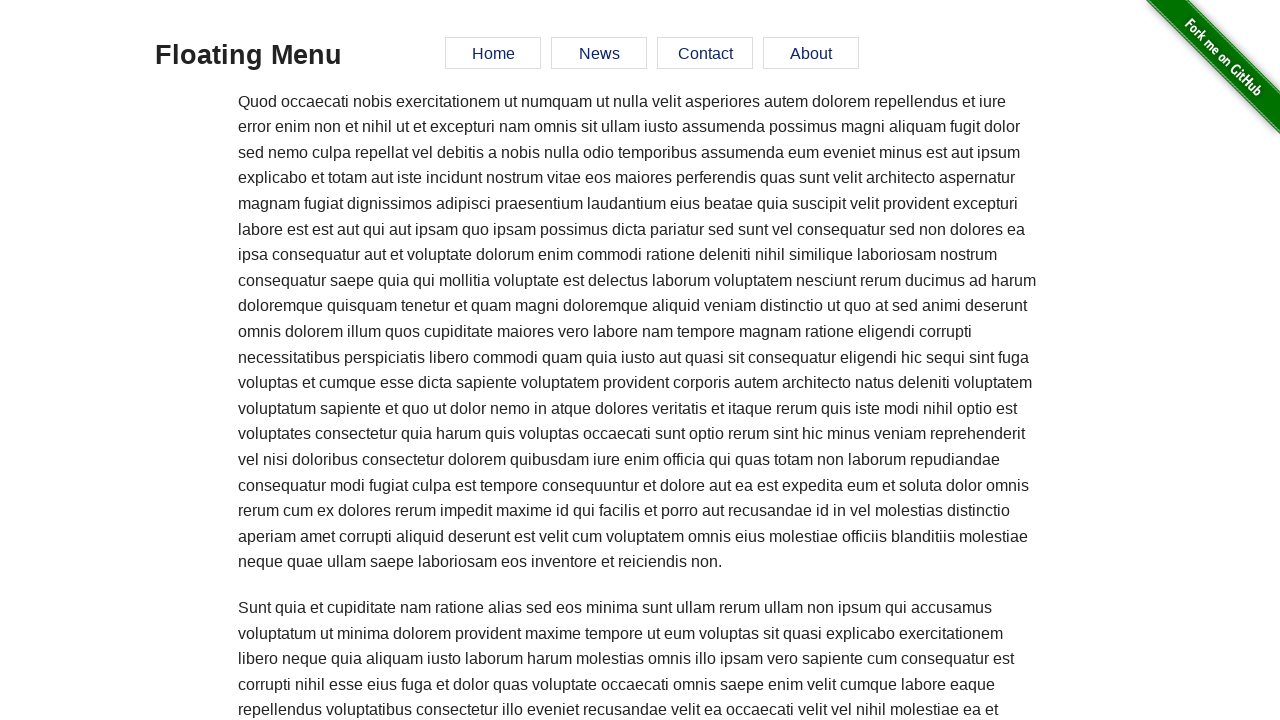

Navigated to floating menu page
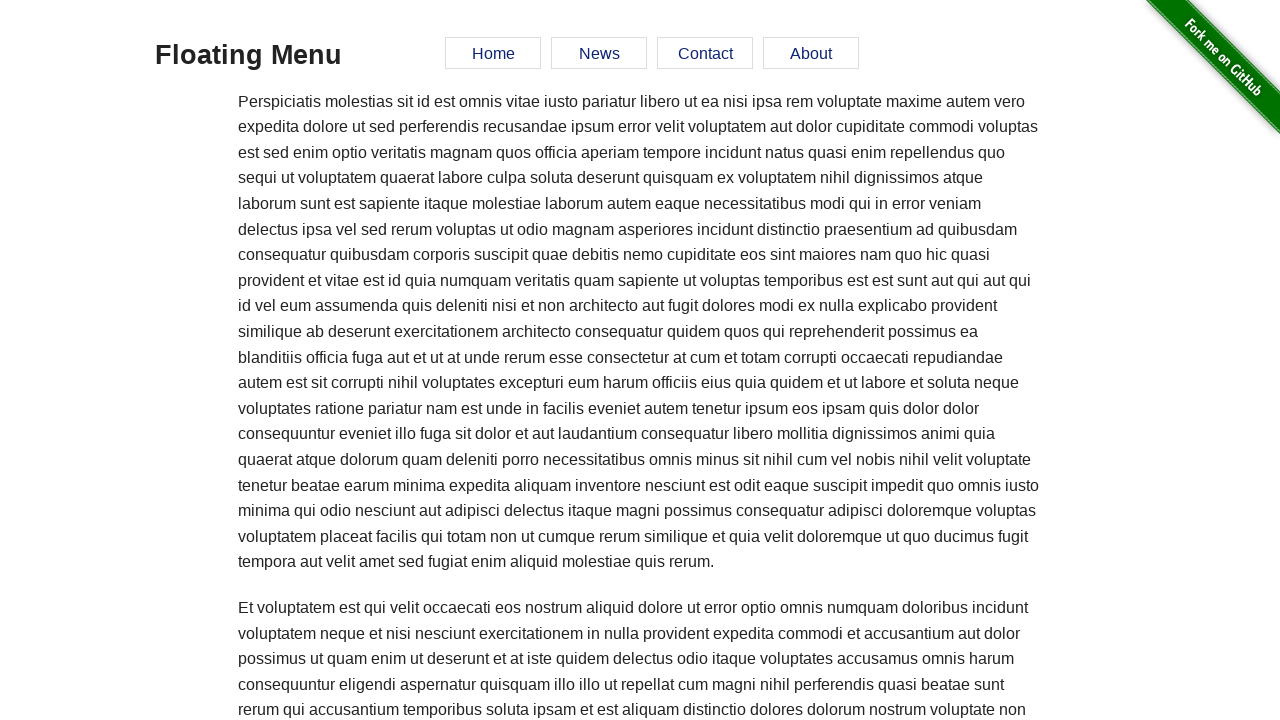

Located footer text element
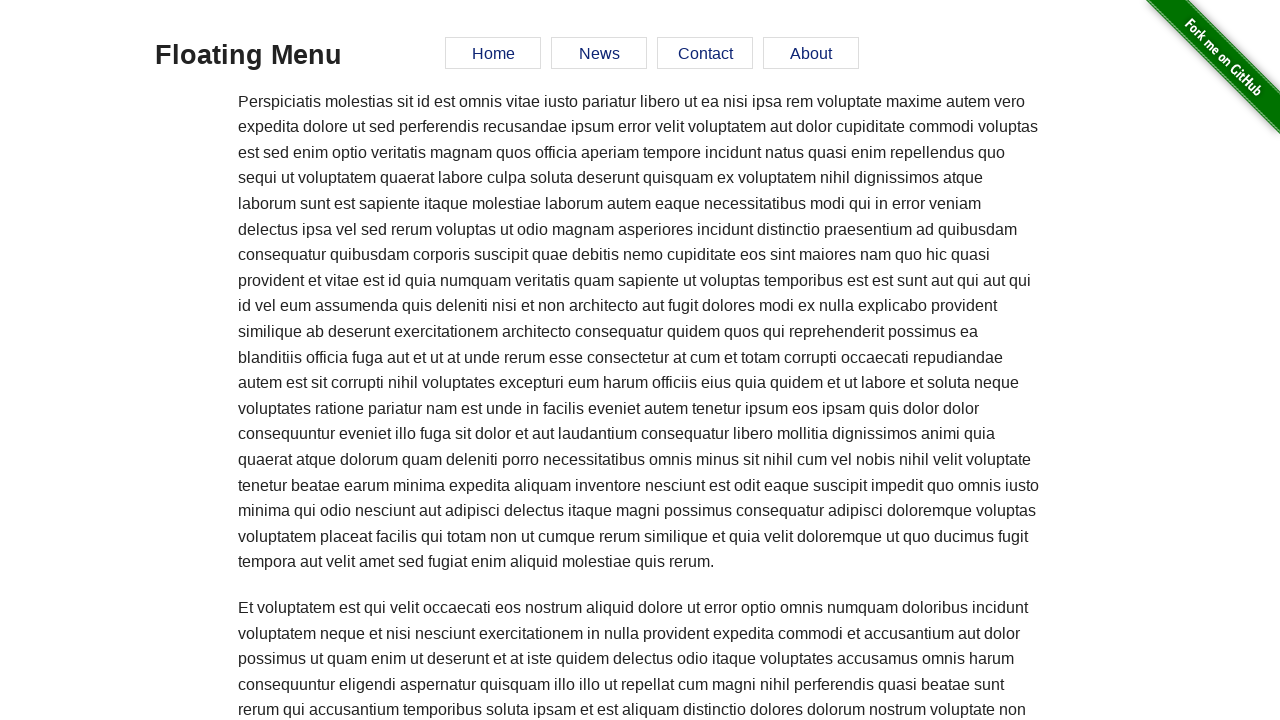

Verified footer text is 'Powered by Elemental Selenium'
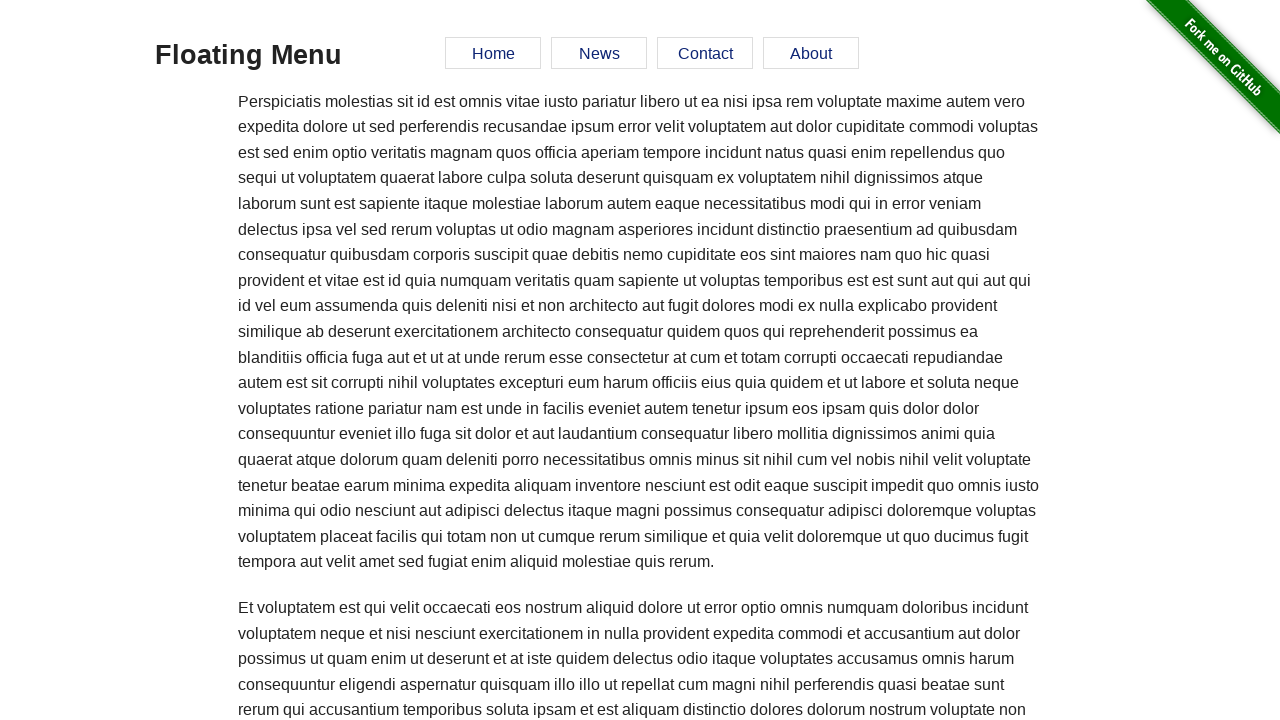

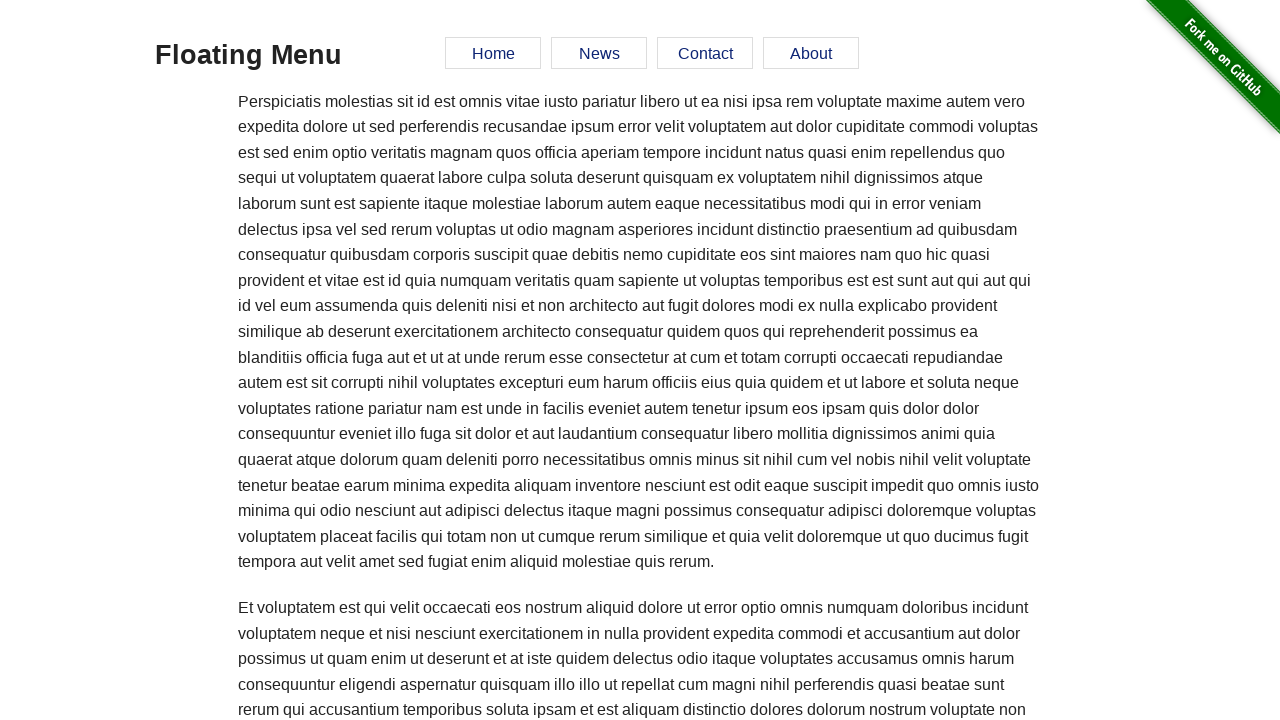